Tests waiting until an element is displayed on the WebdriverIO homepage

Starting URL: https://webdriver.io

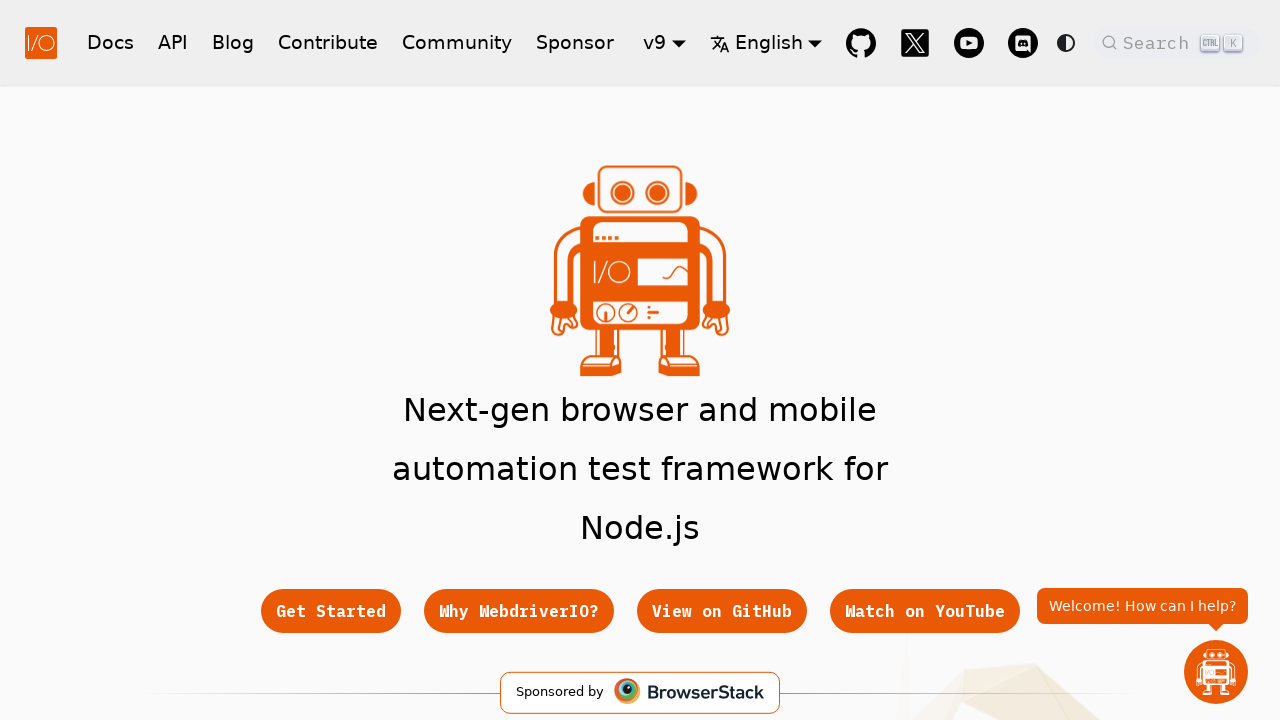

Waited for Get Started button to be visible on WebdriverIO homepage
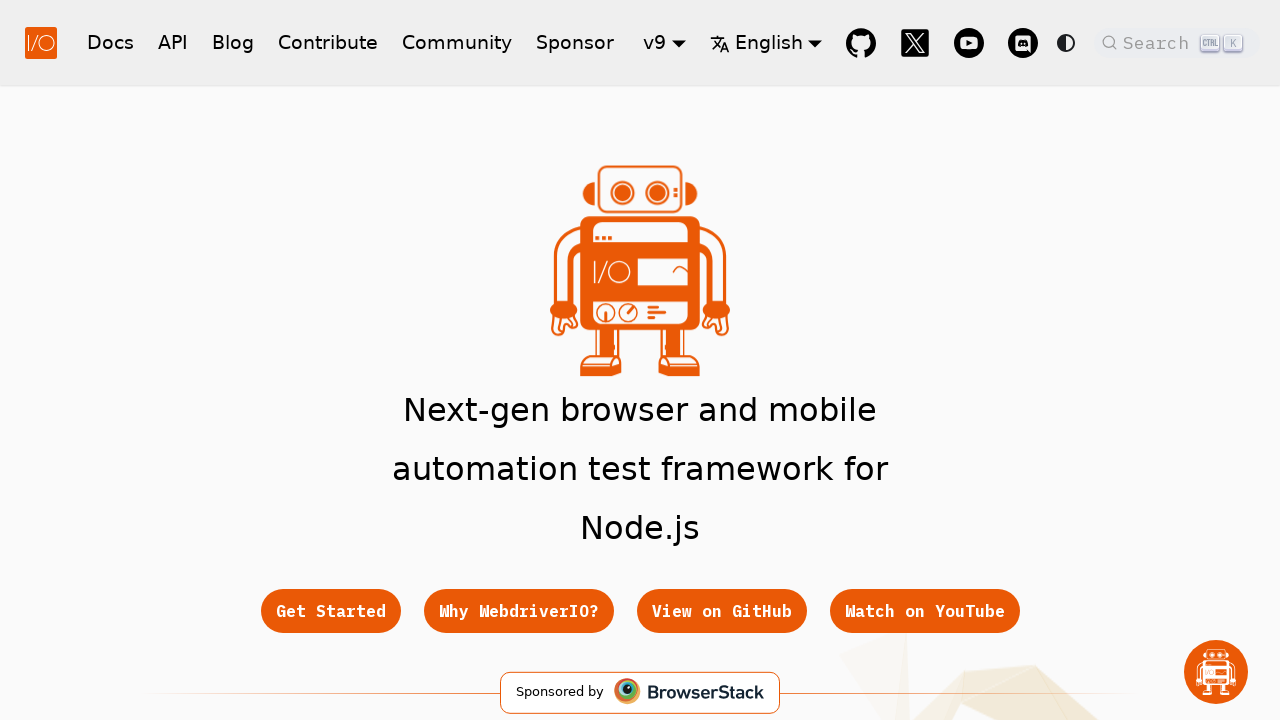

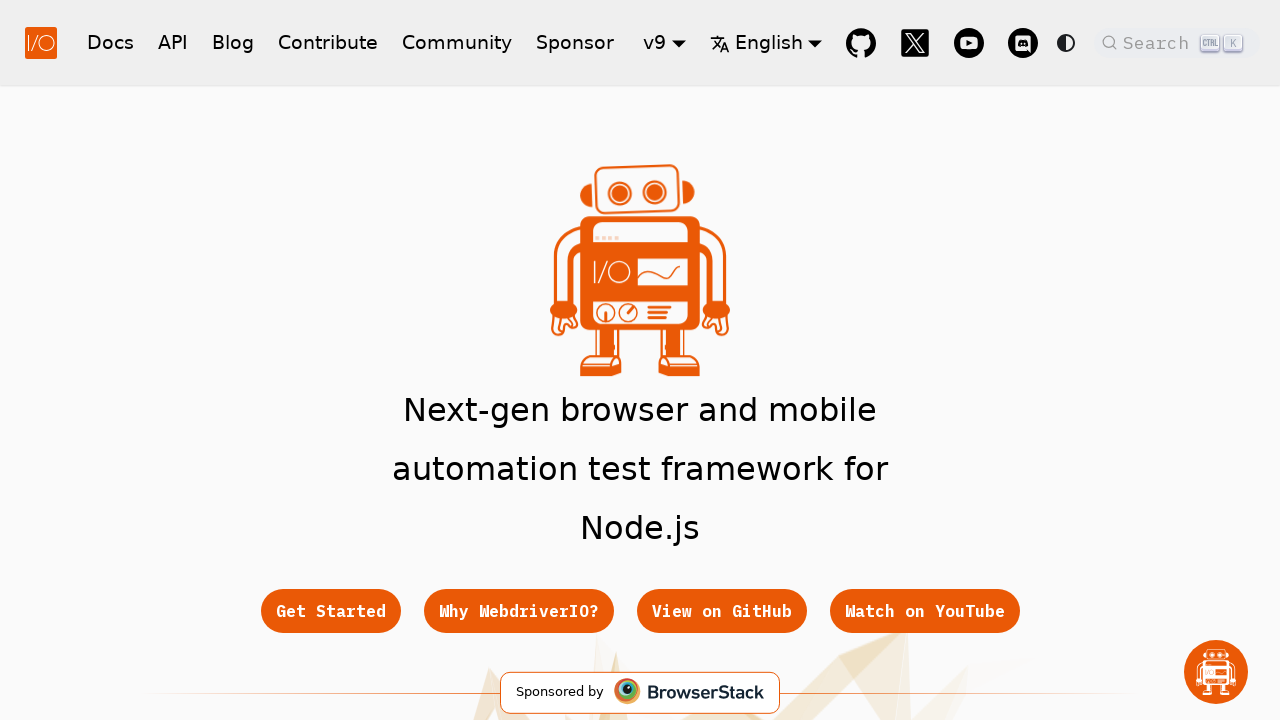